Tests form interactions on a practice page by clicking a checkbox using relative locator positioning (finding input to the left of label text) and clicking a date of birth input field found below its label.

Starting URL: https://rahulshettyacademy.com/angularpractice/

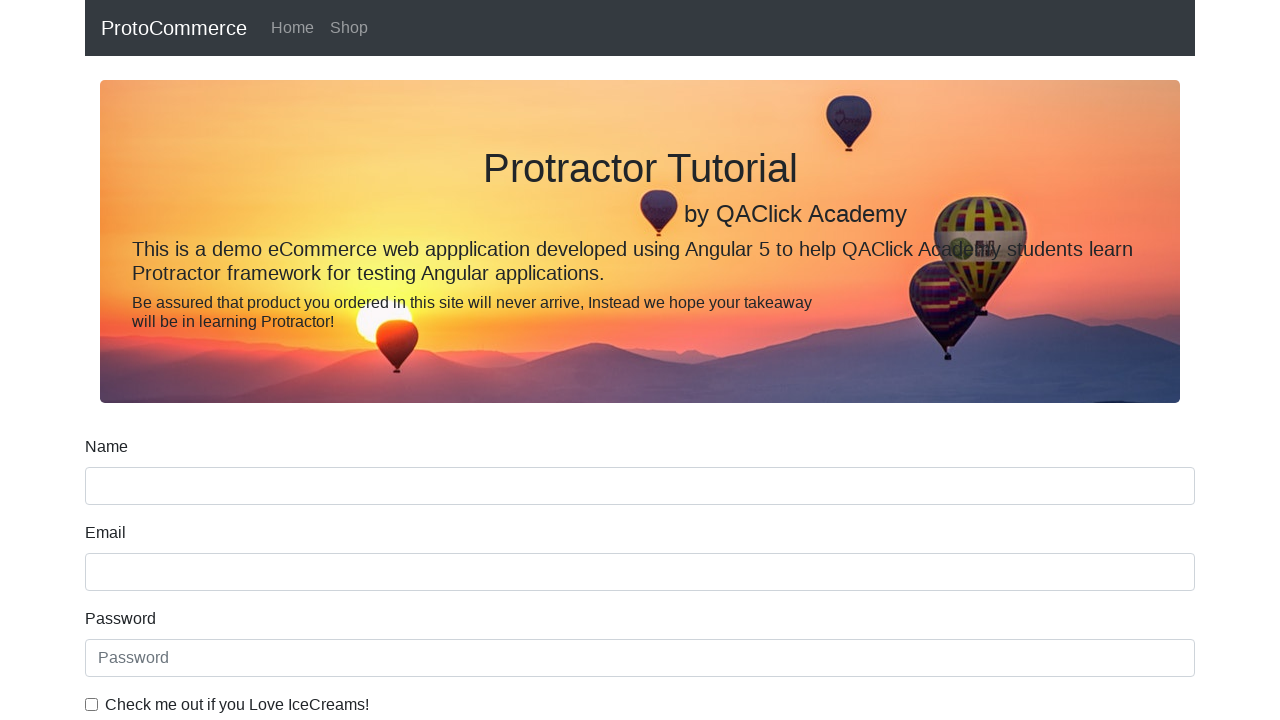

Navigated to practice page
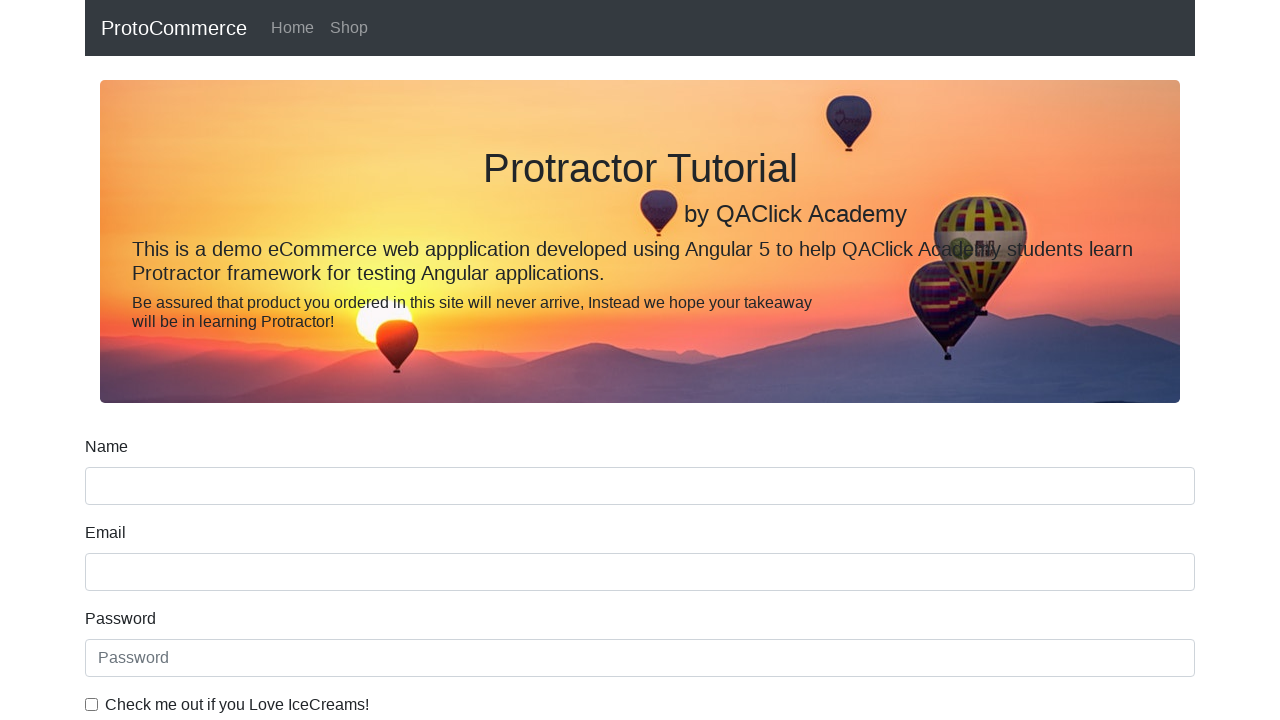

Clicked checkbox using relative locator (to the left of 'Check me out if you Love IceCreams!' label) at (92, 704) on xpath=//label[text()='Check me out if you Love IceCreams!']/preceding-sibling::i
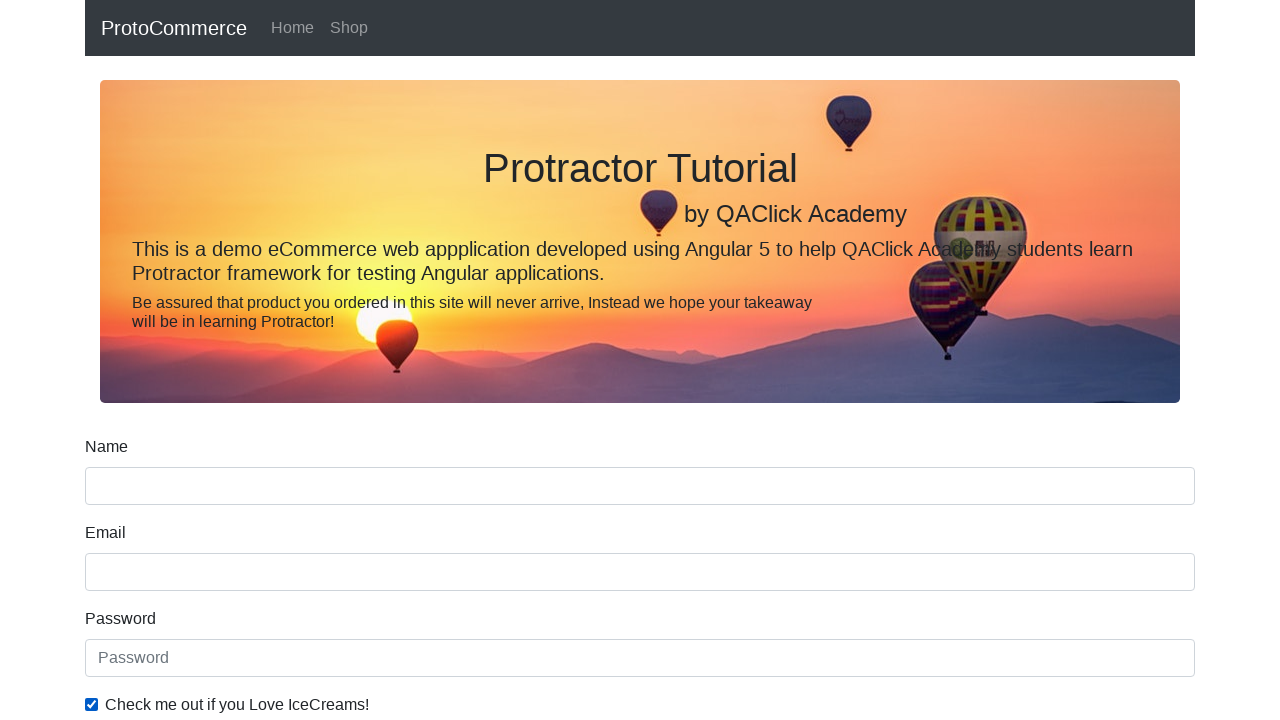

Clicked date of birth input field found below its label at (640, 412) on input[name='bday']
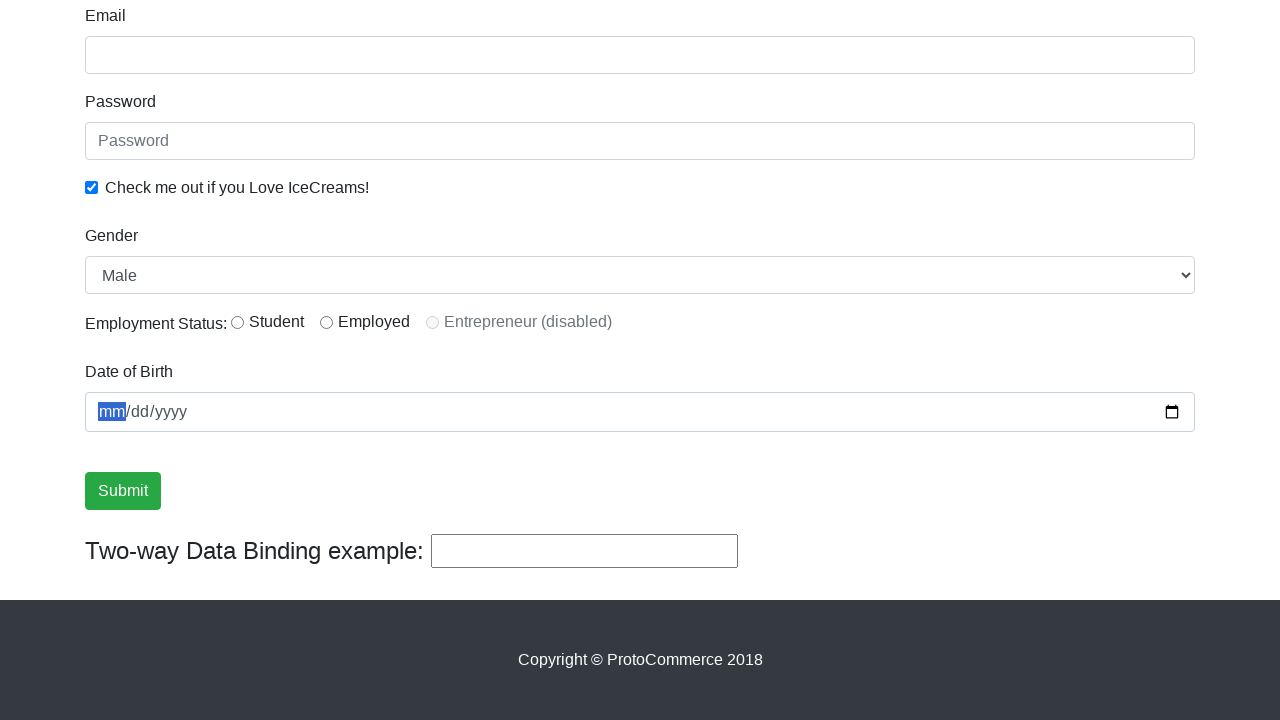

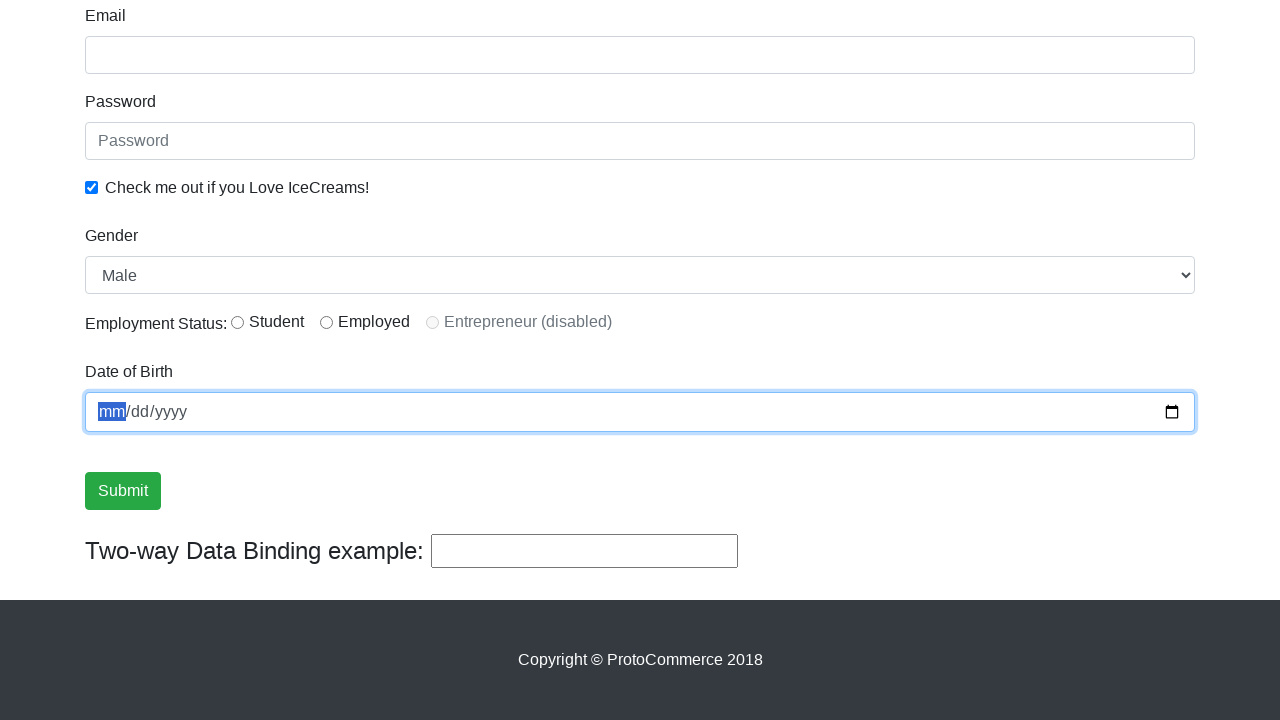